Tests TodoMVC app by adding two todo items, then checking them off as completed and verifying their completion status

Starting URL: https://demo.playwright.dev/todomvc/#/

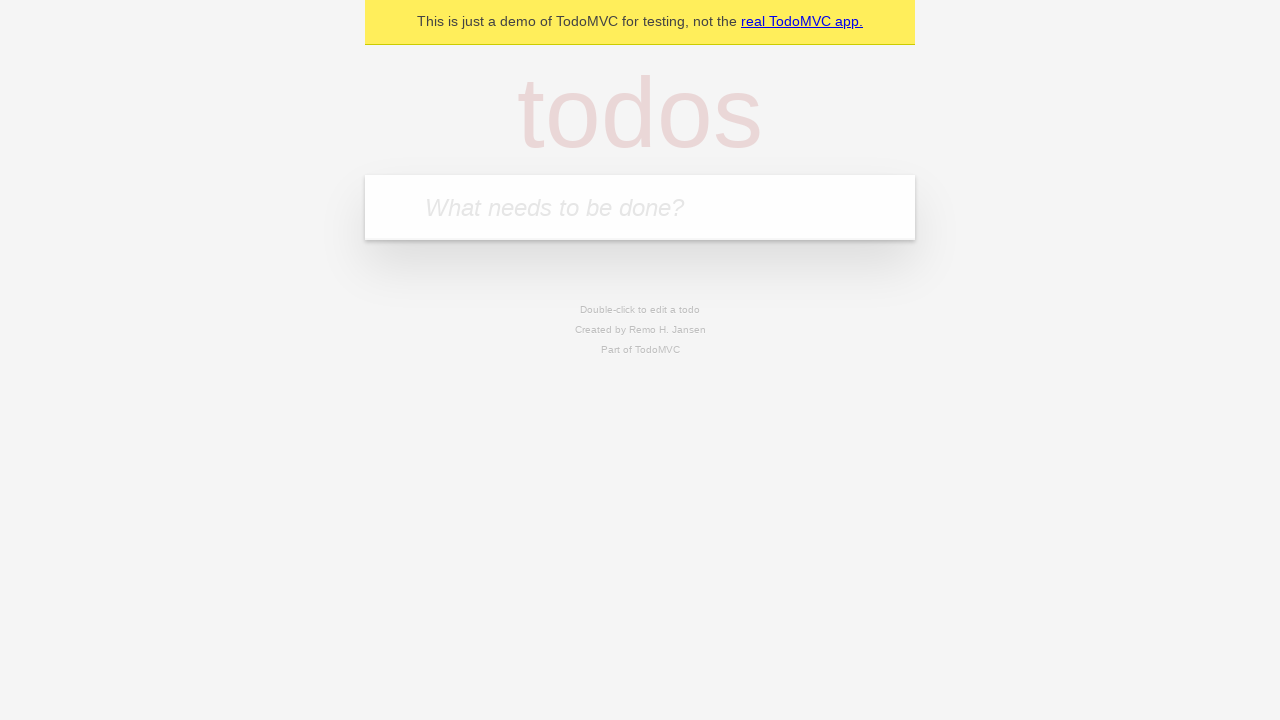

Located the new todo input field
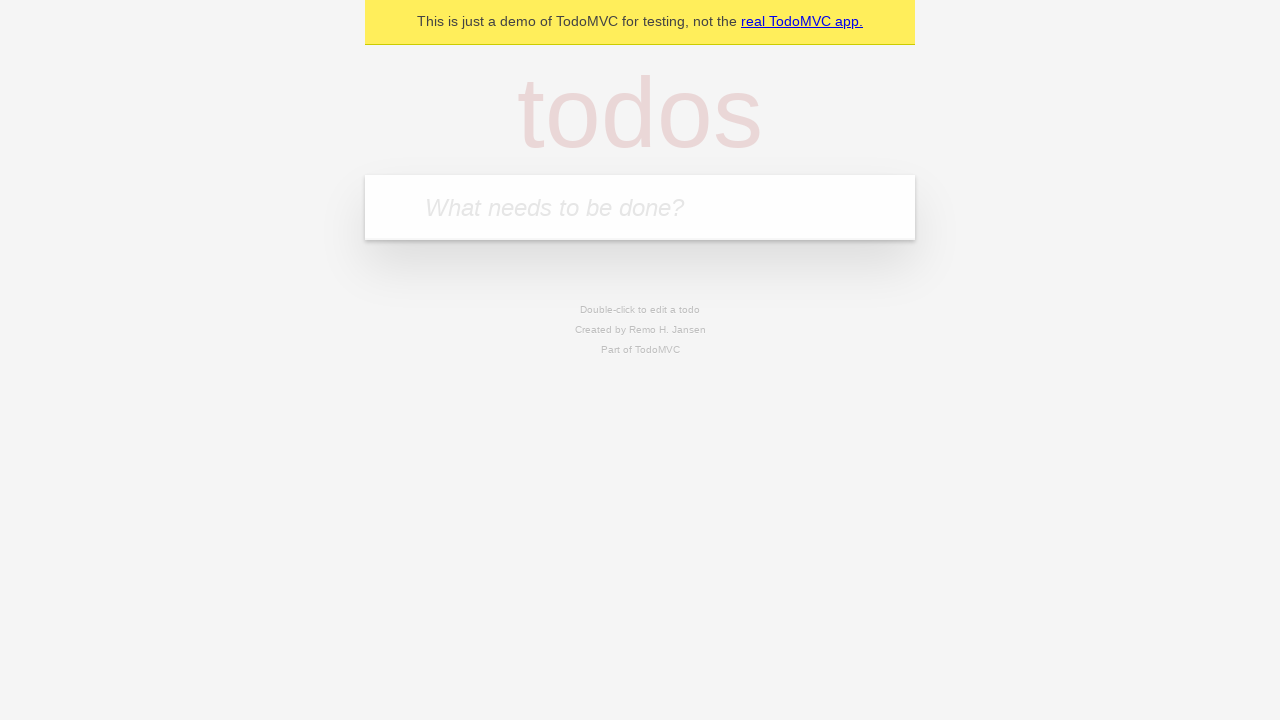

Filled first todo item with 'John Dou' on internal:attr=[placeholder="What needs to be done?"i]
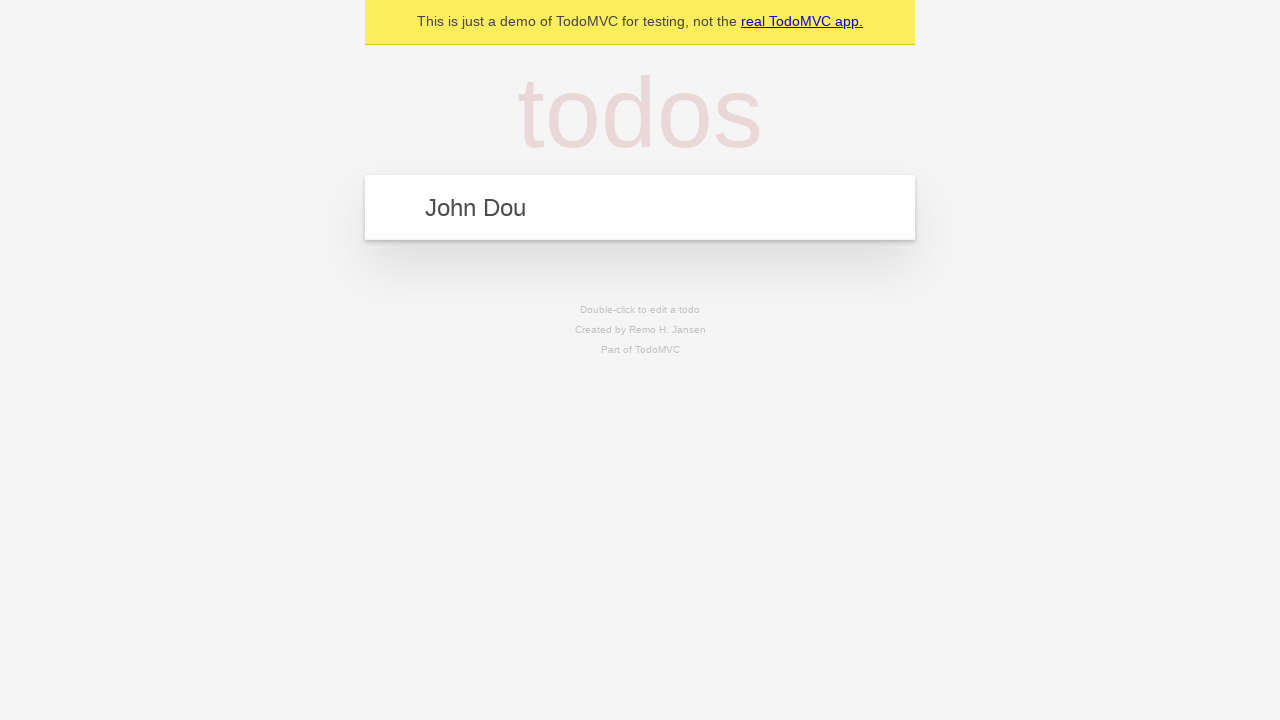

Pressed Enter to add first todo item on internal:attr=[placeholder="What needs to be done?"i]
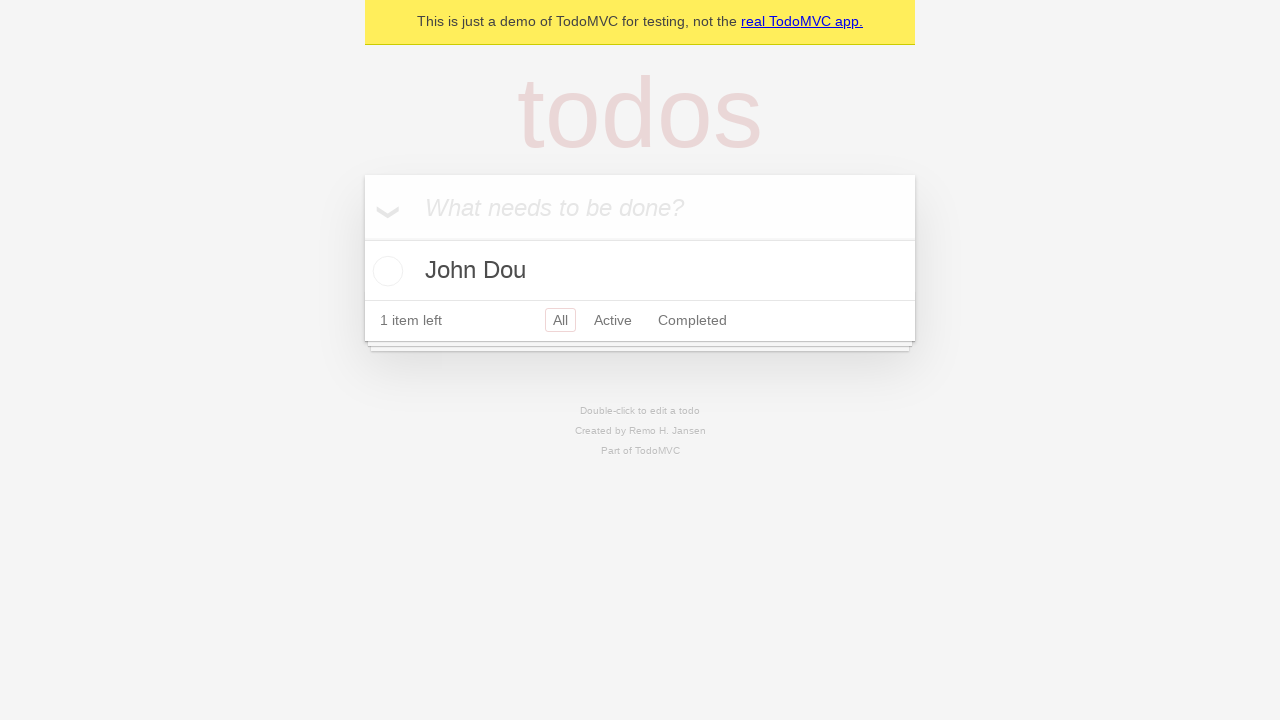

Filled second todo item with 'JJ PP' on internal:attr=[placeholder="What needs to be done?"i]
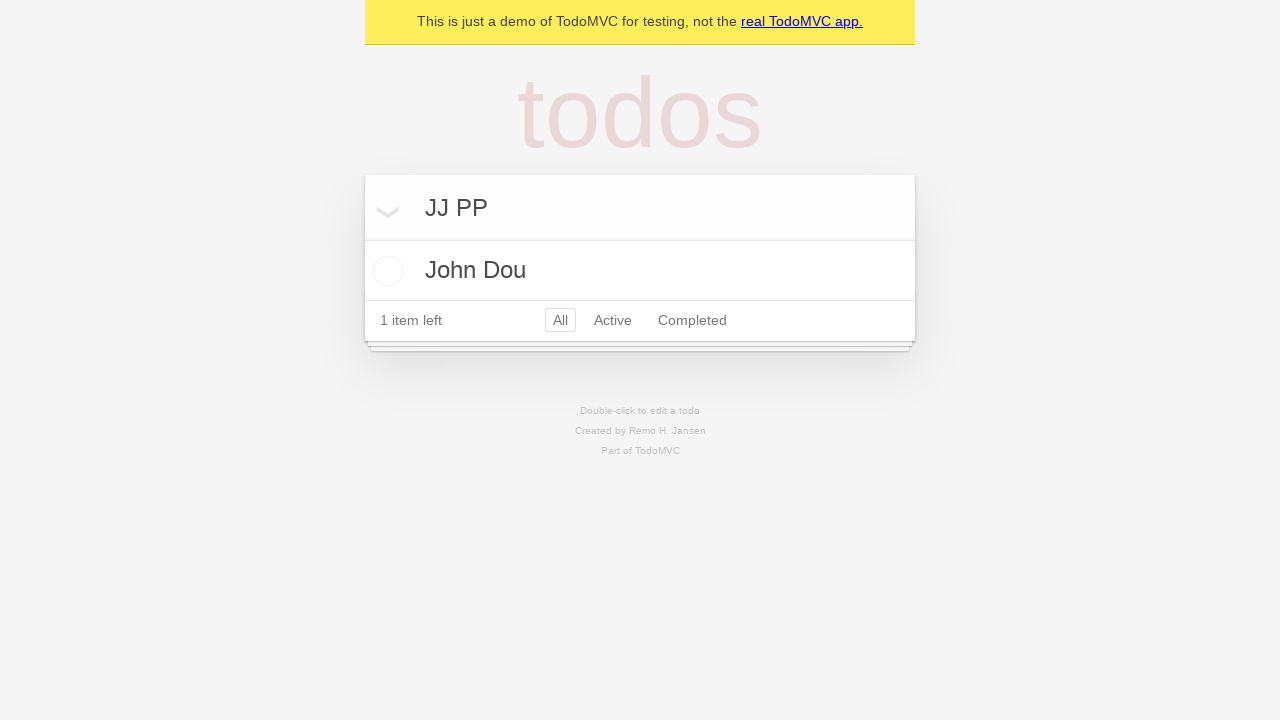

Pressed Enter to add second todo item on internal:attr=[placeholder="What needs to be done?"i]
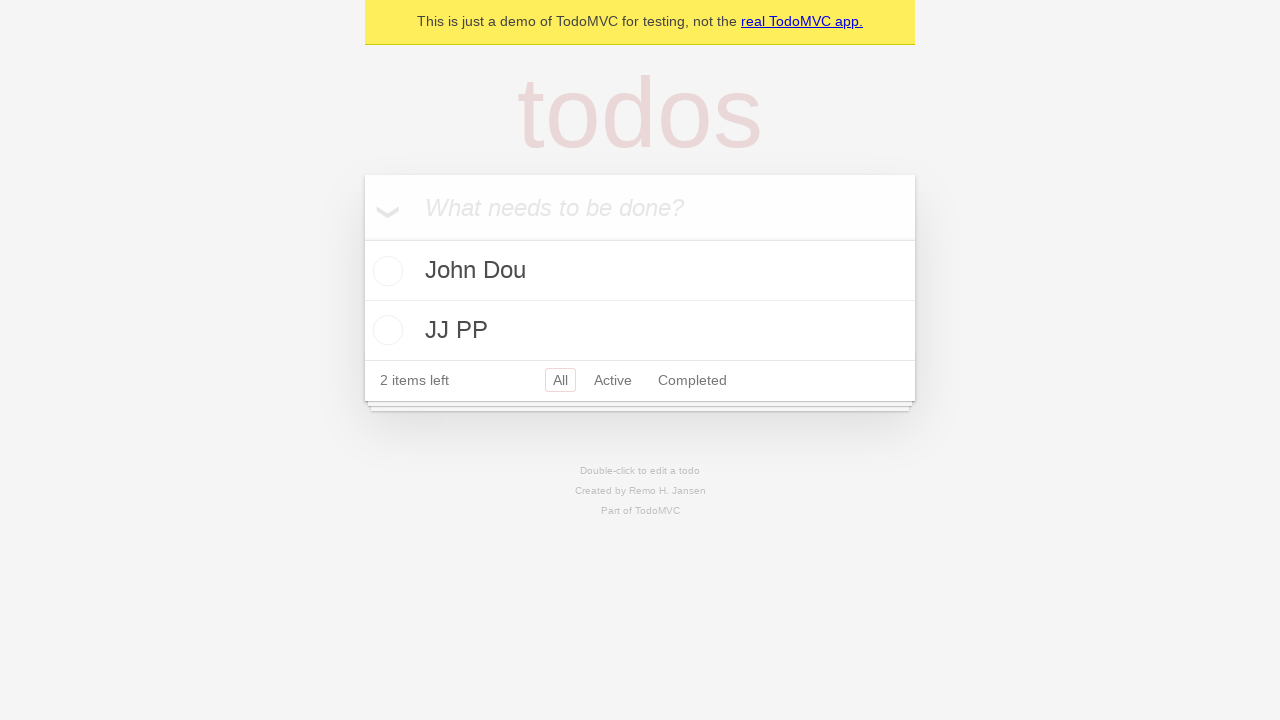

Located first todo item
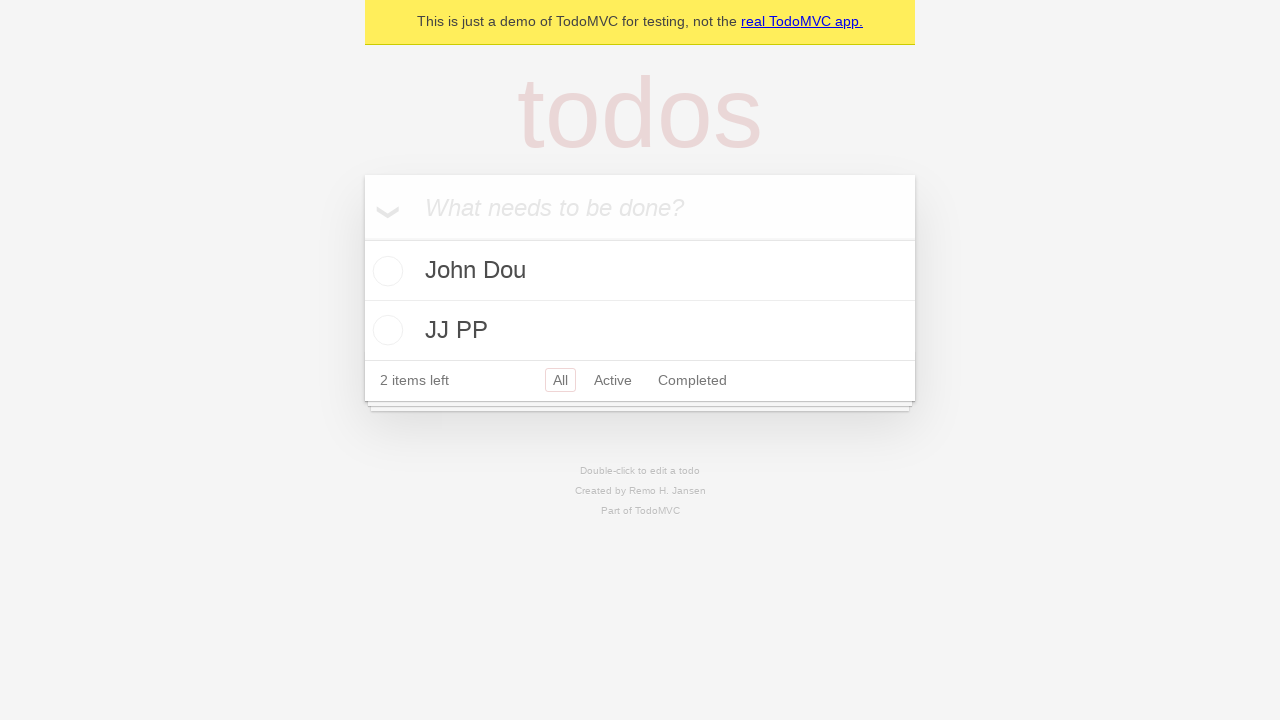

Checked first todo item as completed at (385, 271) on internal:testid=[data-testid="todo-item"s] >> nth=0 >> internal:role=checkbox
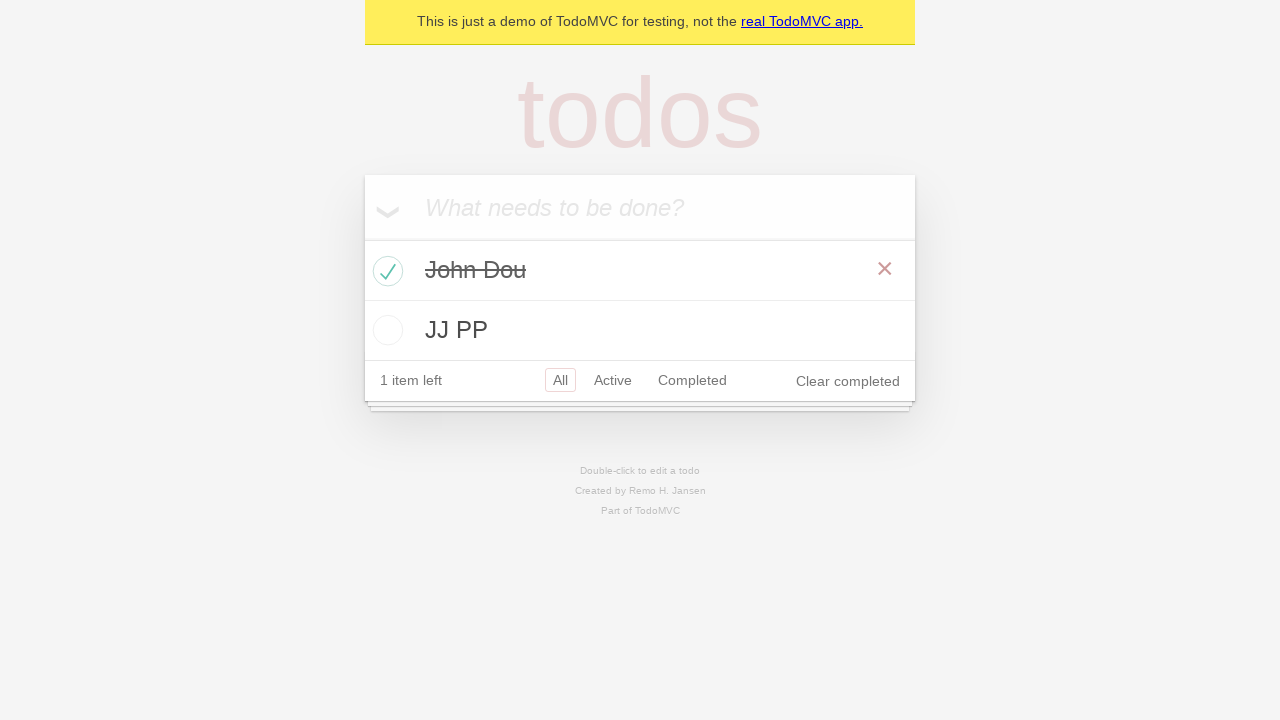

Located second todo item
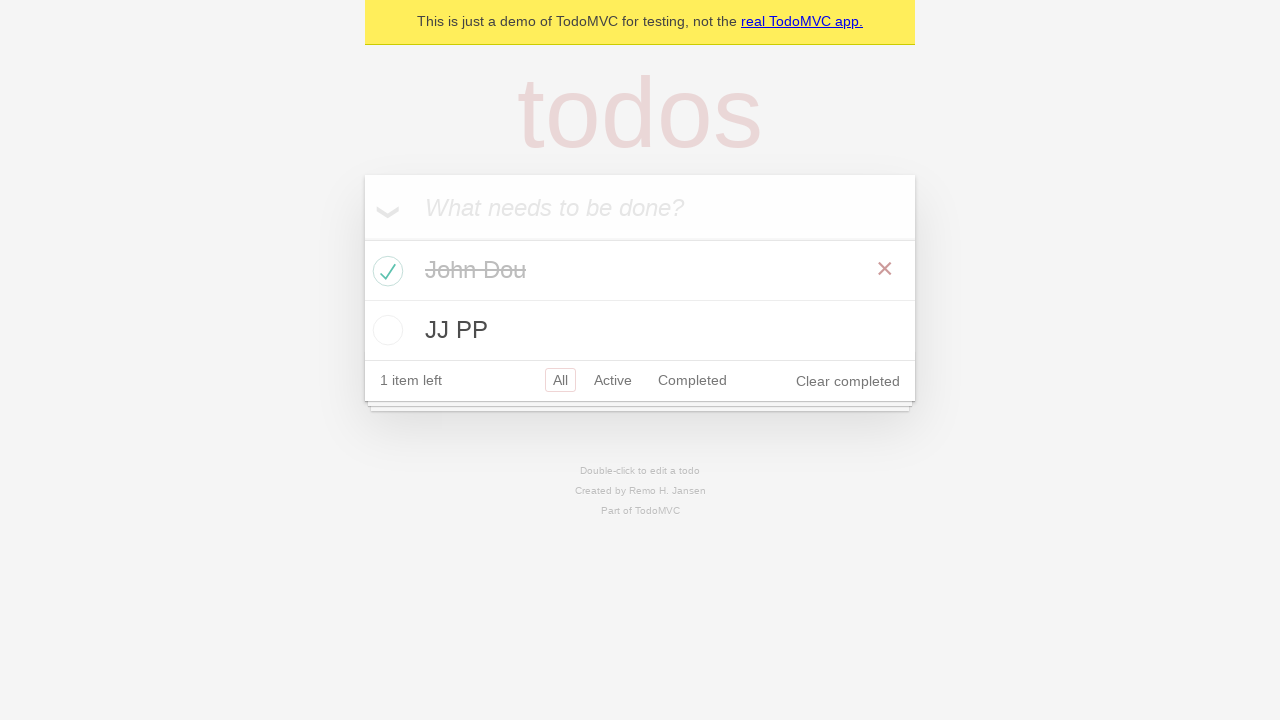

Checked second todo item as completed at (385, 330) on internal:testid=[data-testid="todo-item"s] >> nth=1 >> internal:role=checkbox
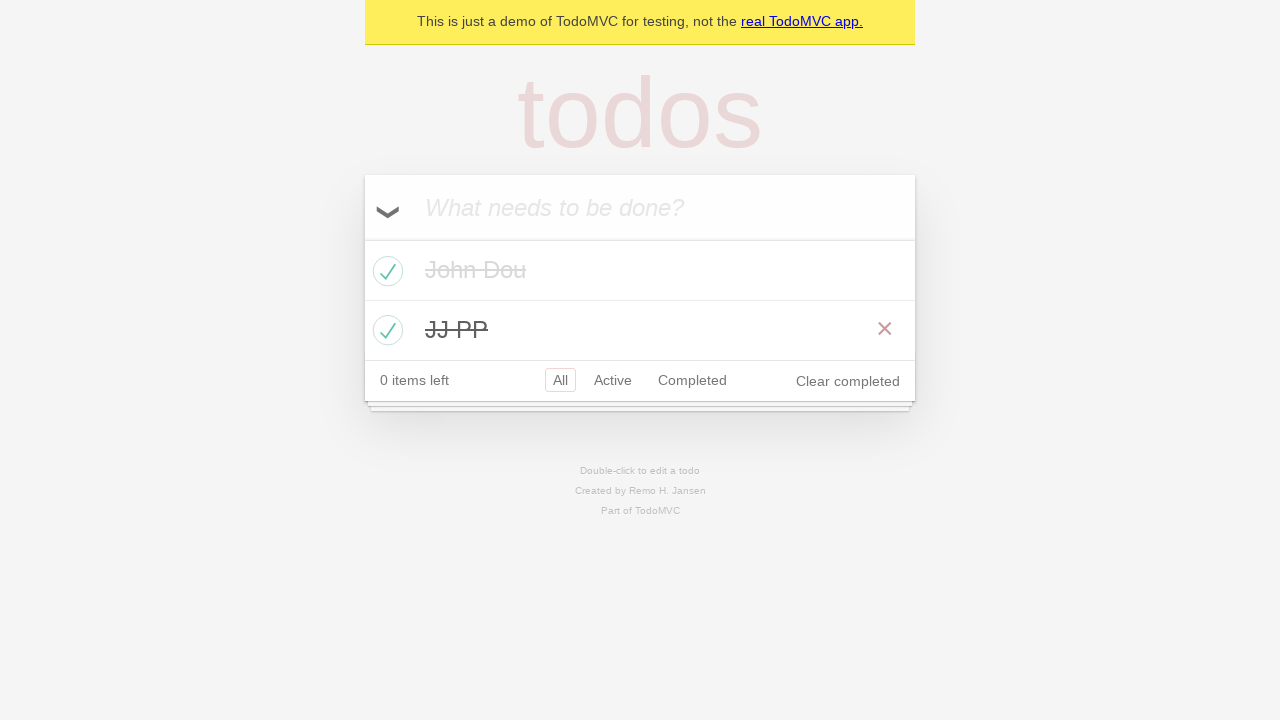

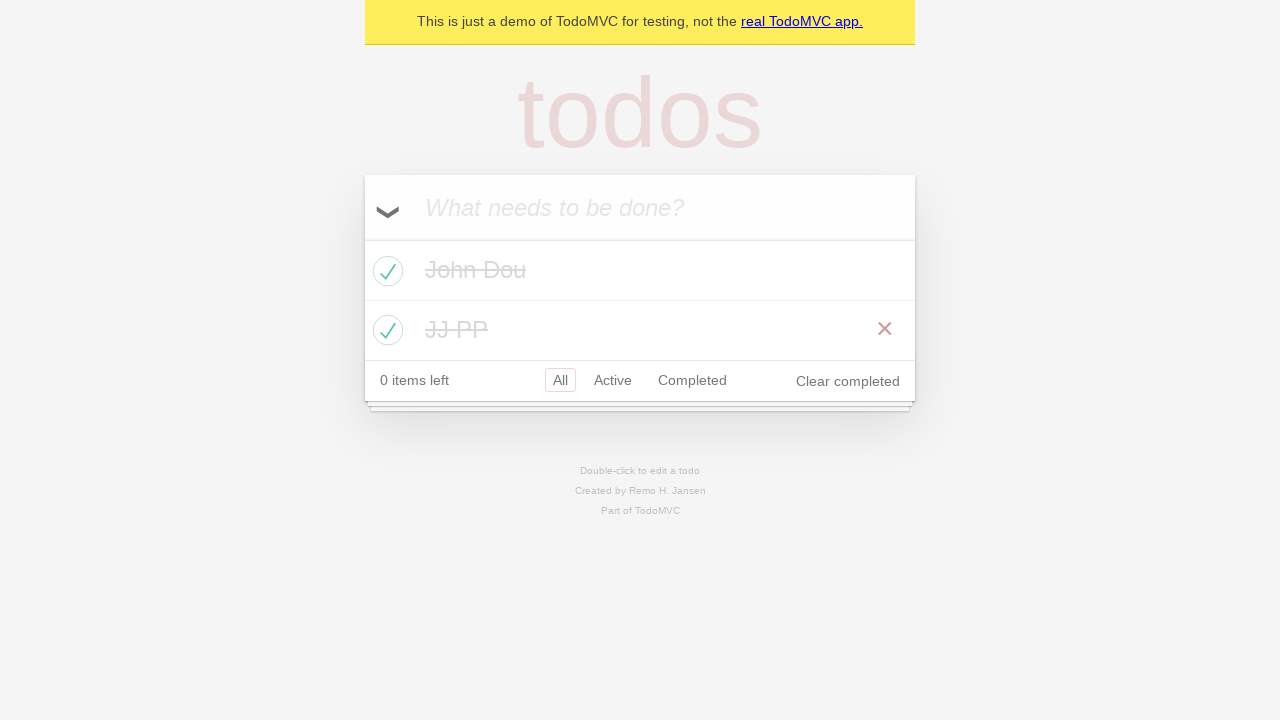